Navigates to practice inputs page and clicks on a navigation link to verify page title

Starting URL: https://practice.cydeo.com/inputs

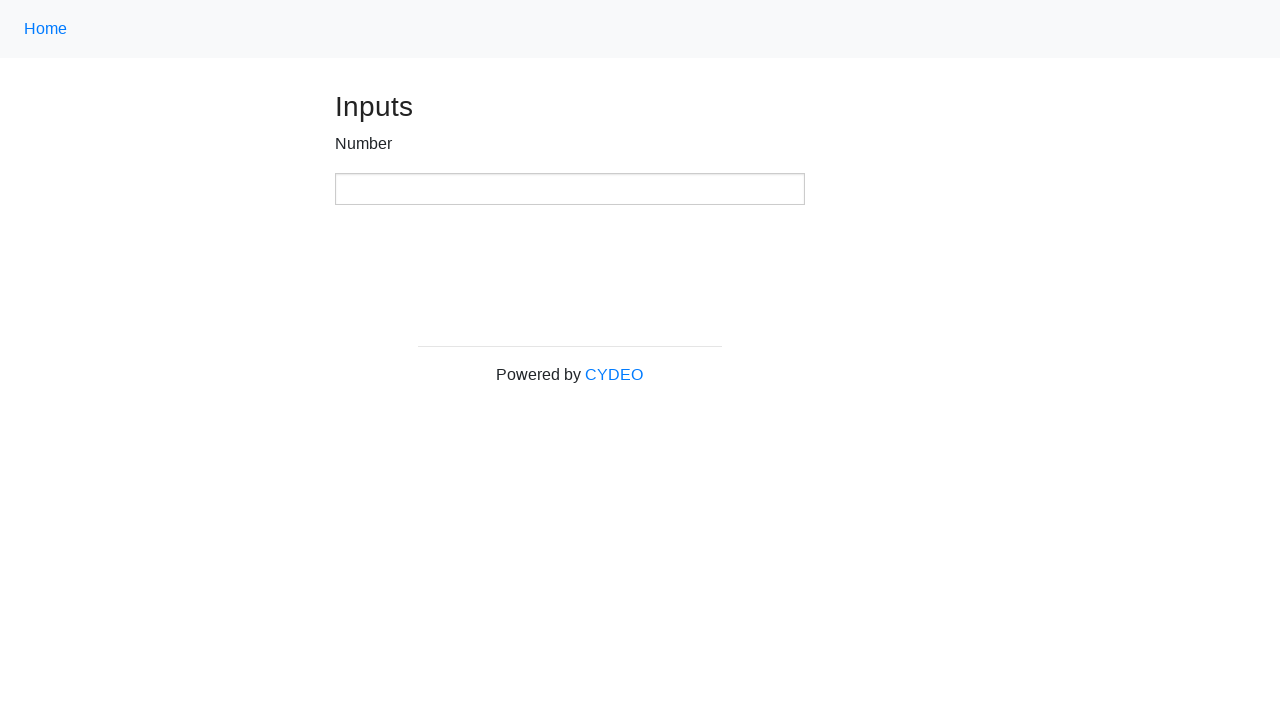

Navigated to practice inputs page at https://practice.cydeo.com/inputs
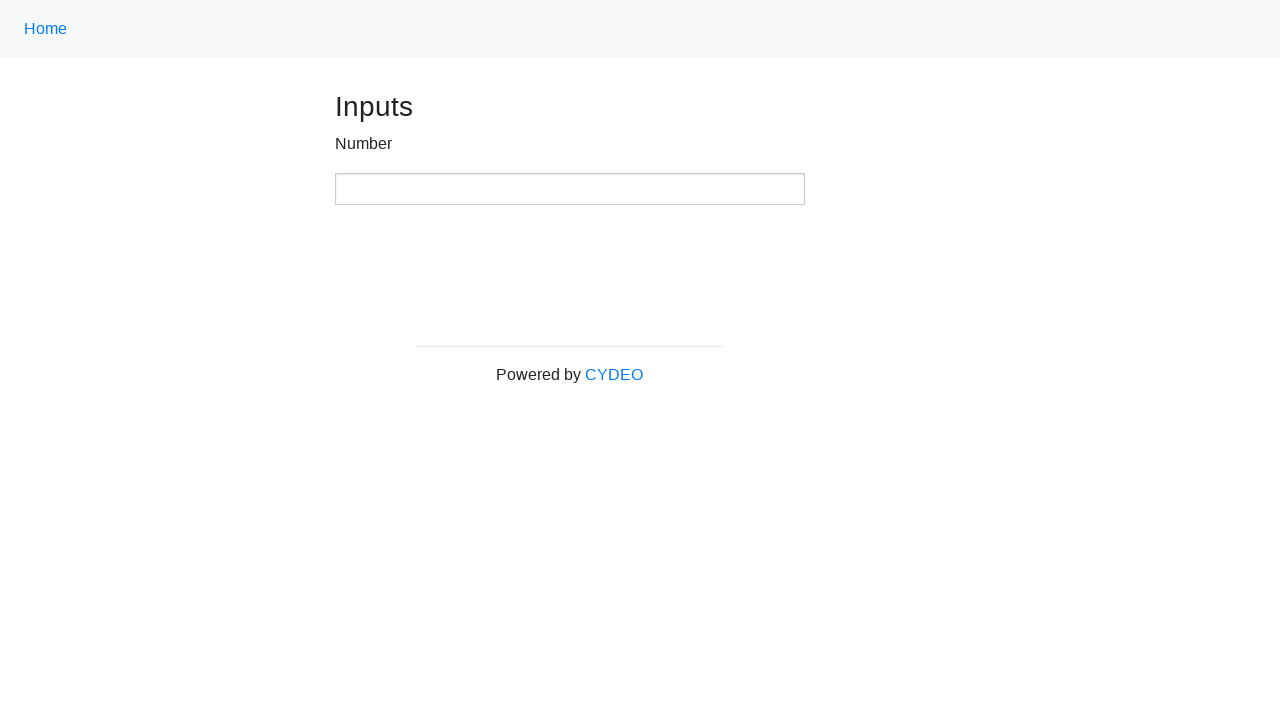

Clicked on navigation link at (46, 29) on .nav-link
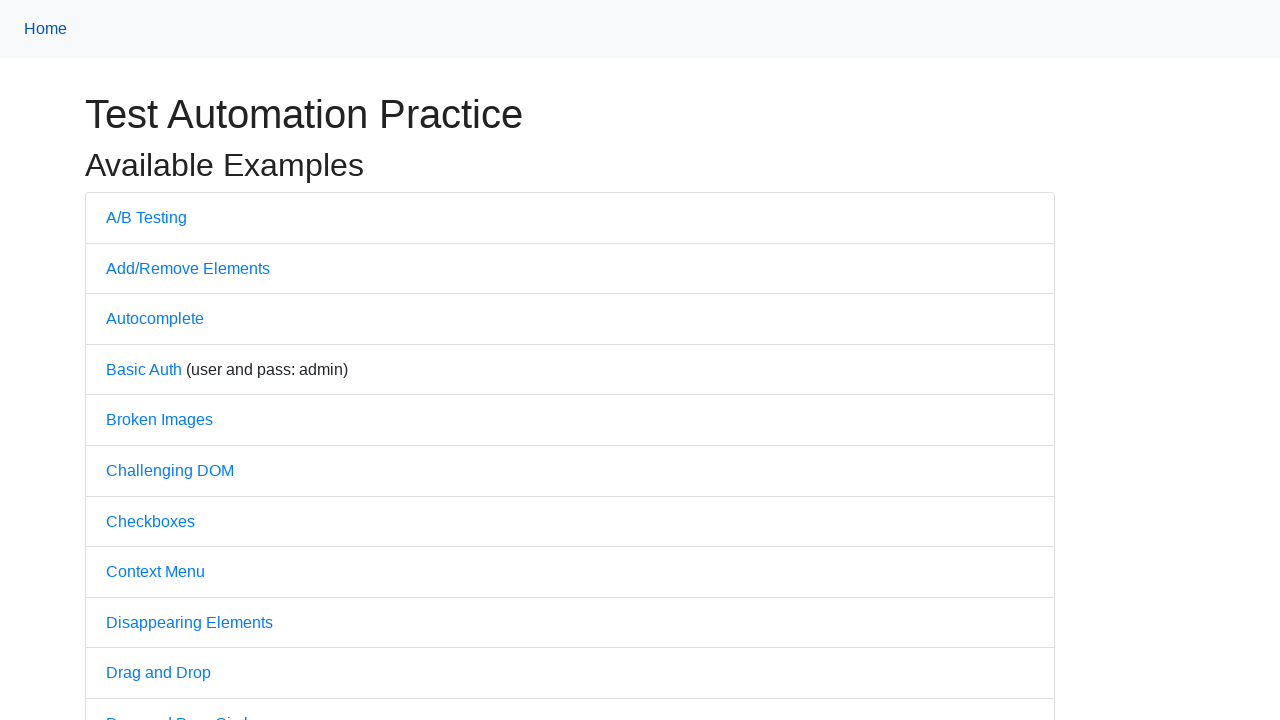

Waited for page to load after navigation
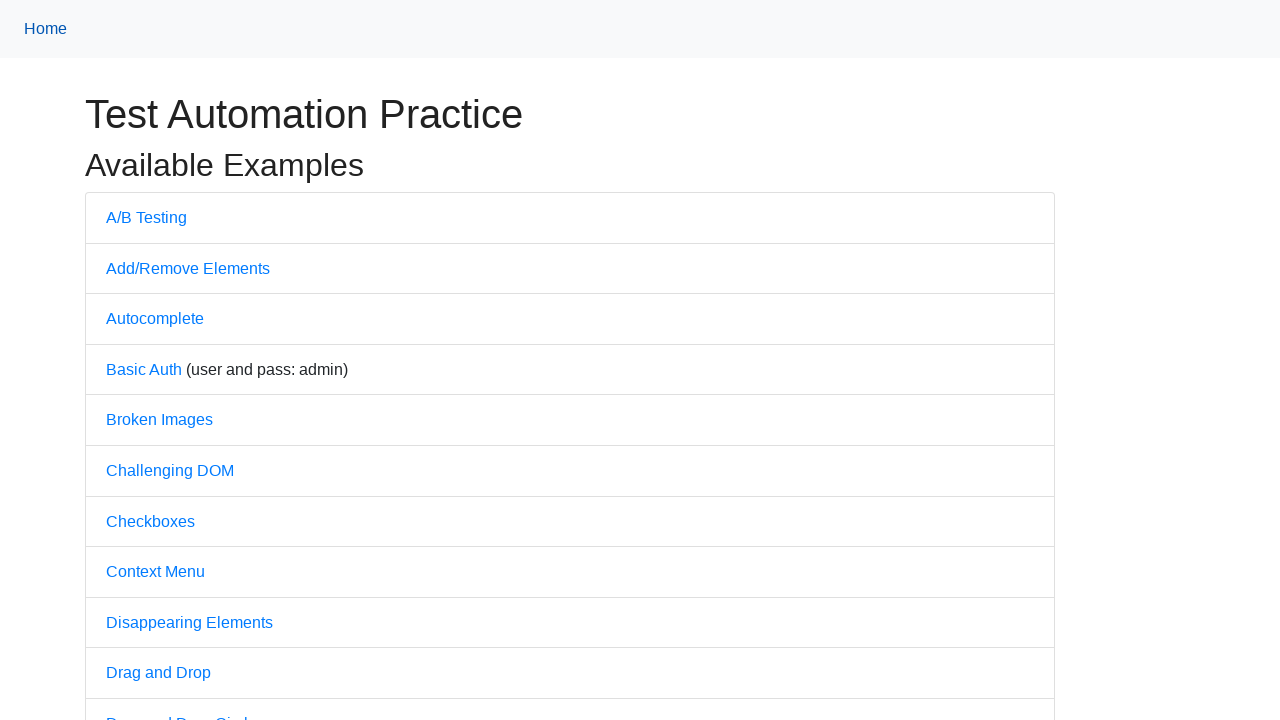

Retrieved page title: 'Practice'
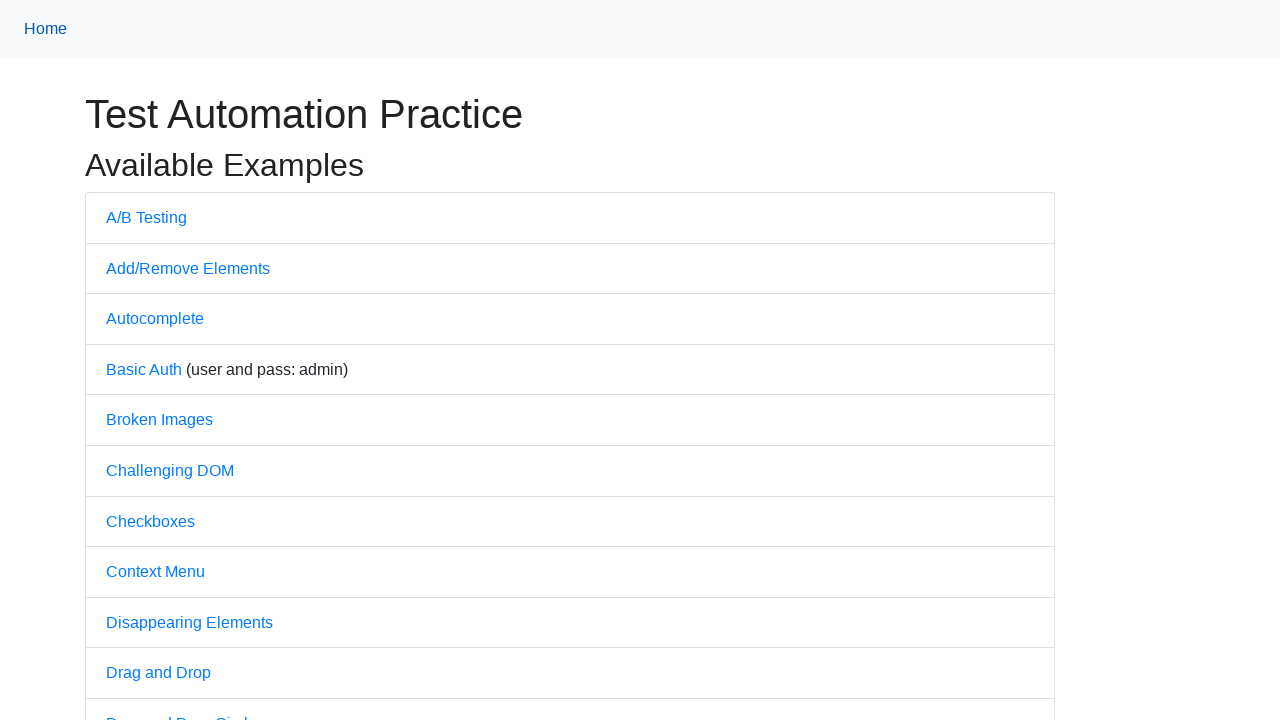

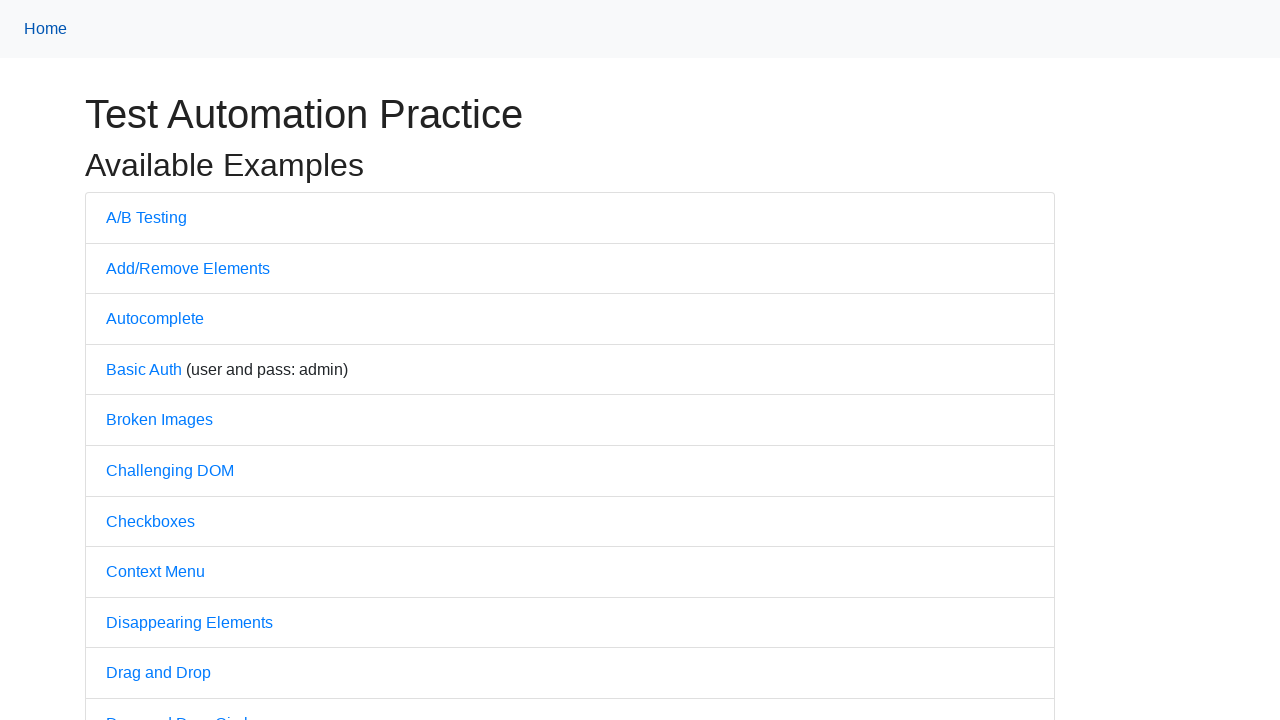